Tests context menu functionality by right-clicking on an element, selecting "Quit" from the context menu, and accepting the resulting alert

Starting URL: https://swisnl.github.io/jQuery-contextMenu/demo.html

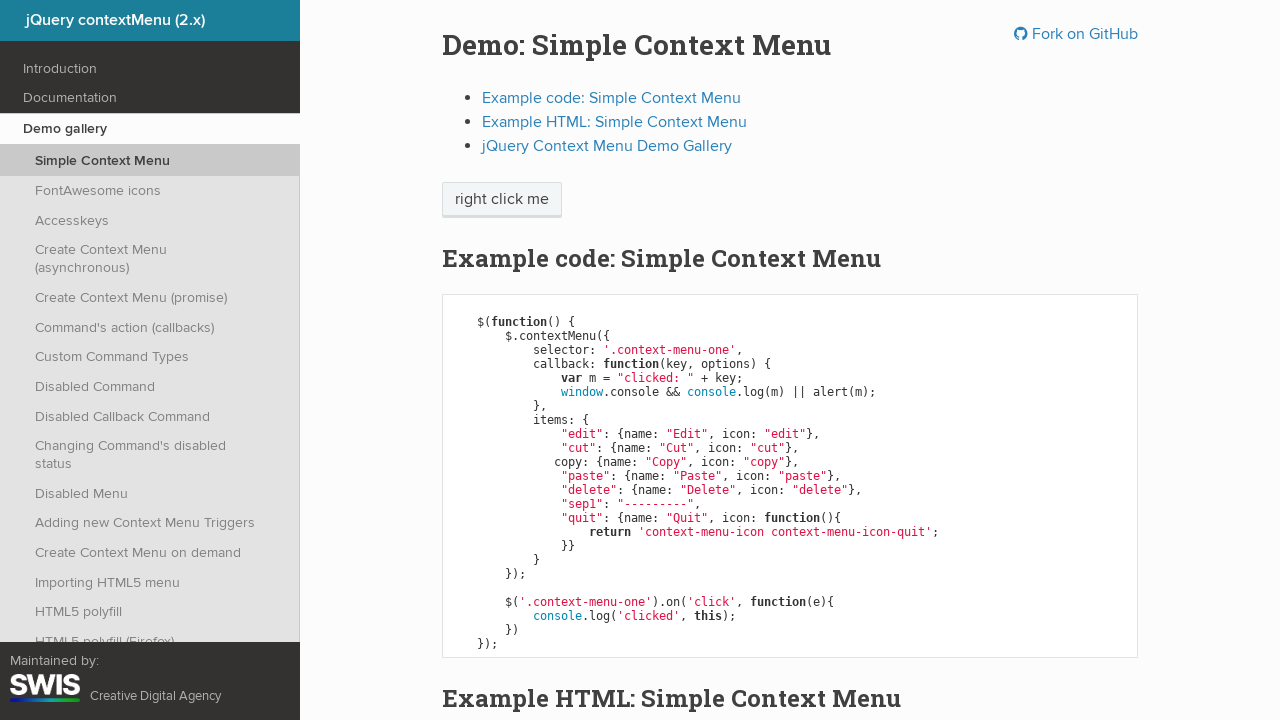

Right-clicked on 'right click me' element to open context menu at (502, 200) on xpath=/html/body/div/section/div/div/div/p/span
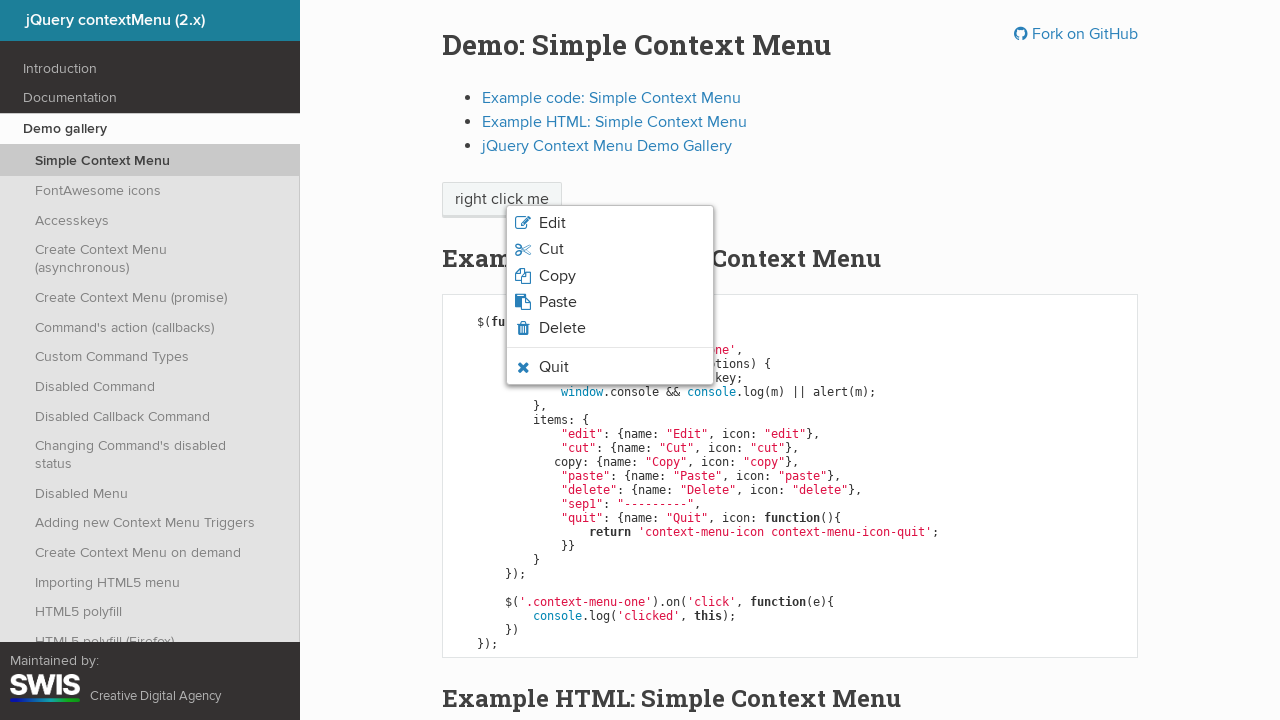

Clicked 'Quit' option in context menu at (610, 367) on xpath=/html/body/ul/li[7]
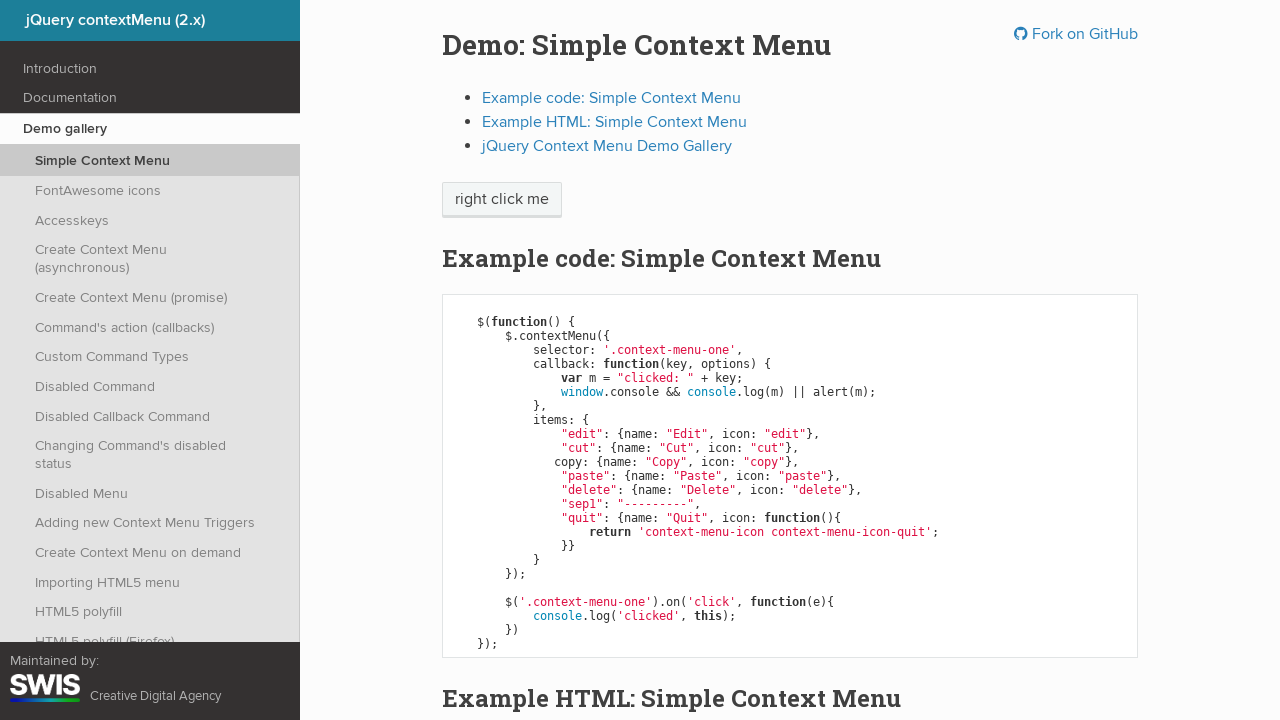

Set up dialog handler to accept alert
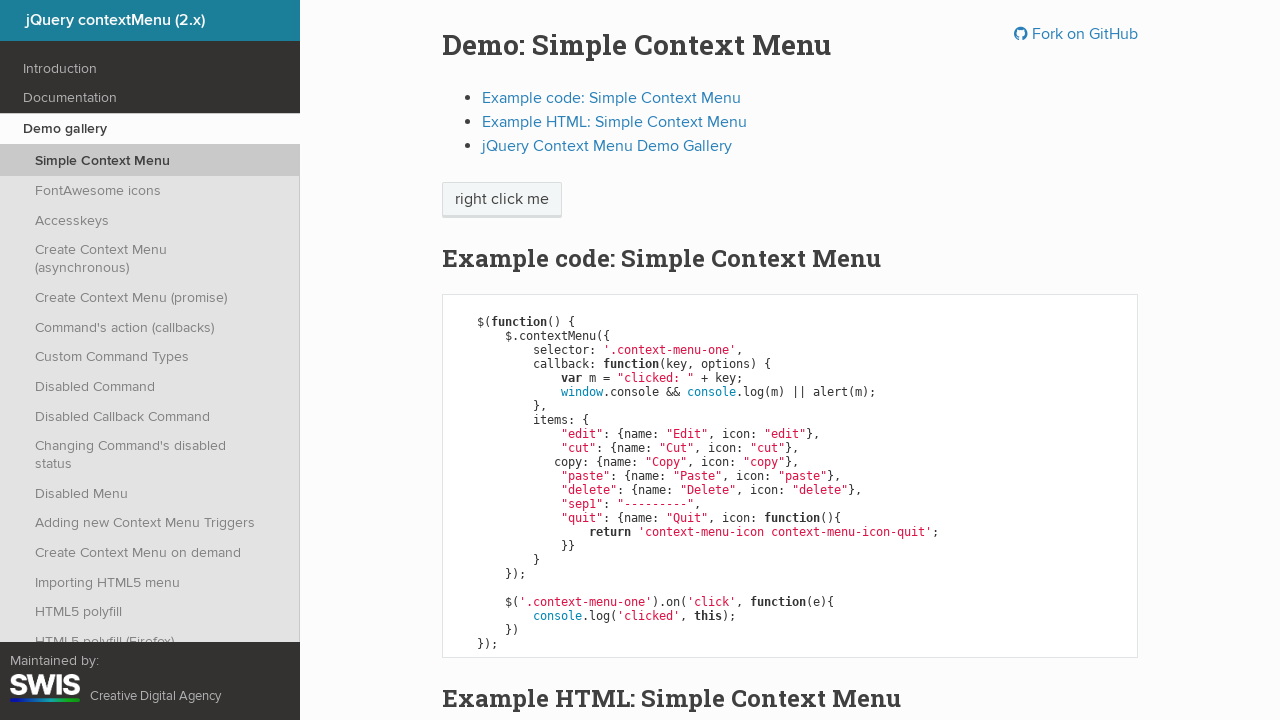

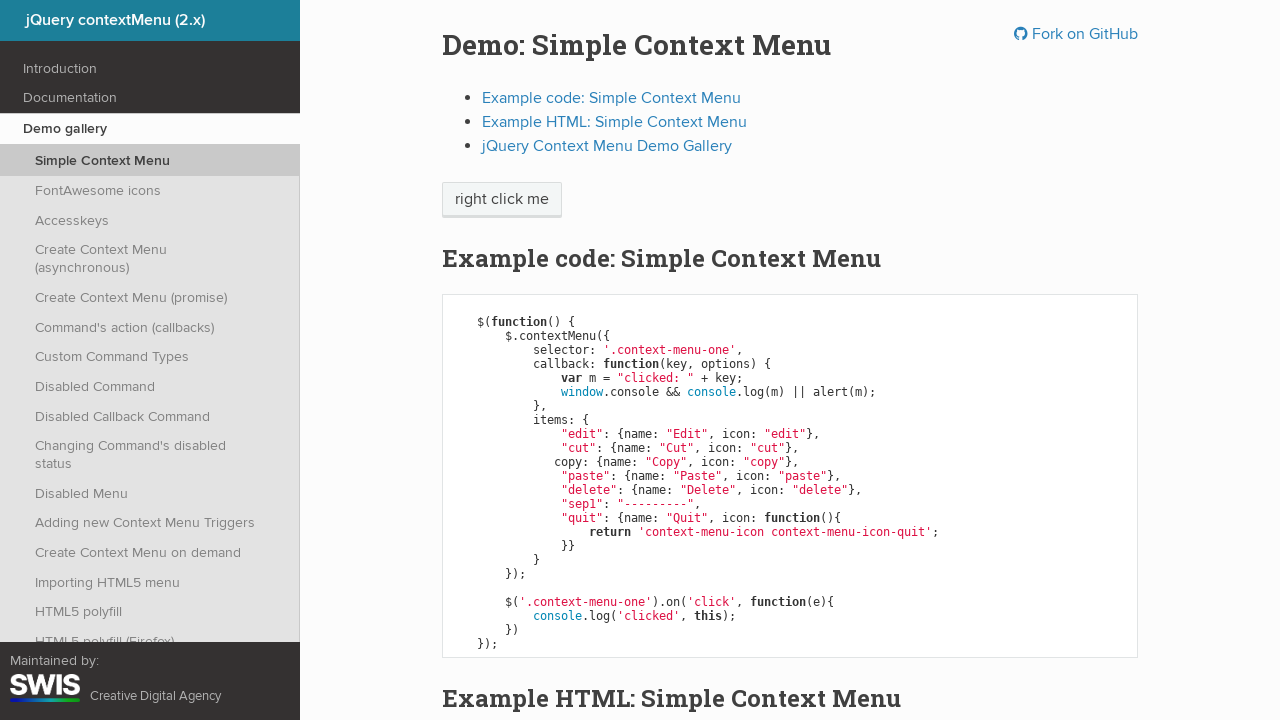